Navigates to a web table page and iterates through table cells to verify data is accessible

Starting URL: https://demoqa.com/webtables

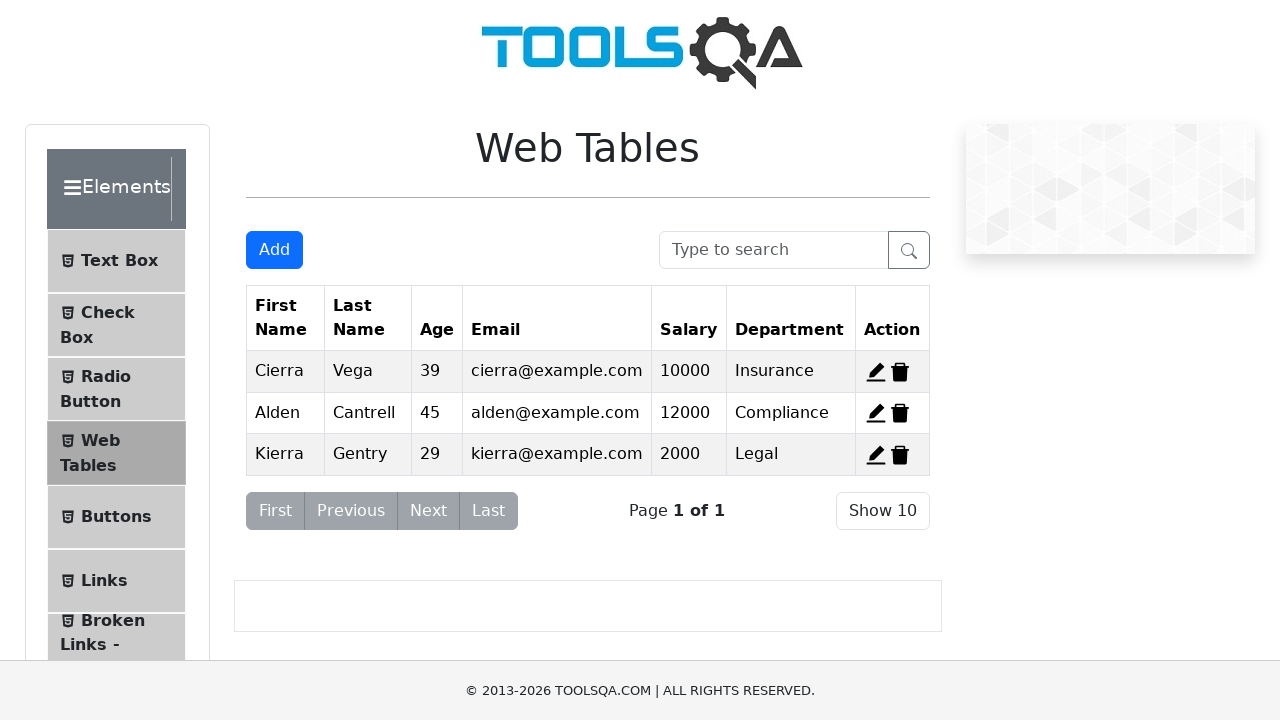

Navigated to Web Tables demo page
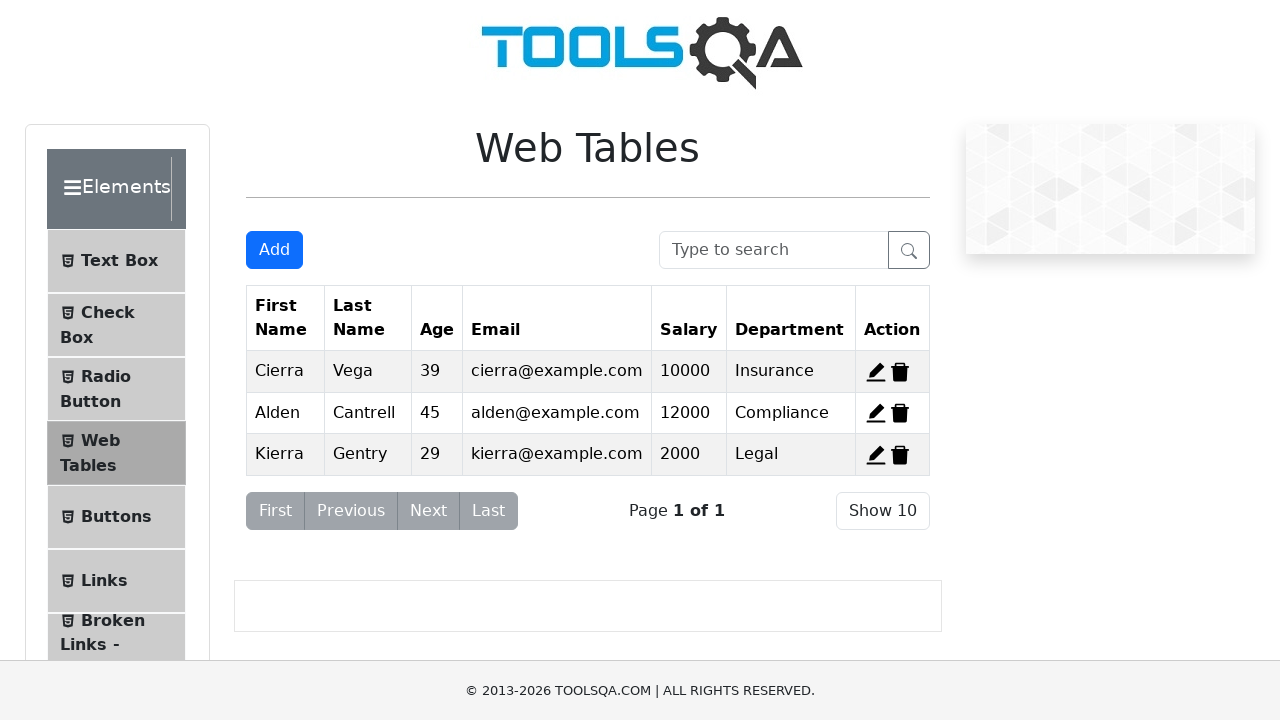

Located web table body element
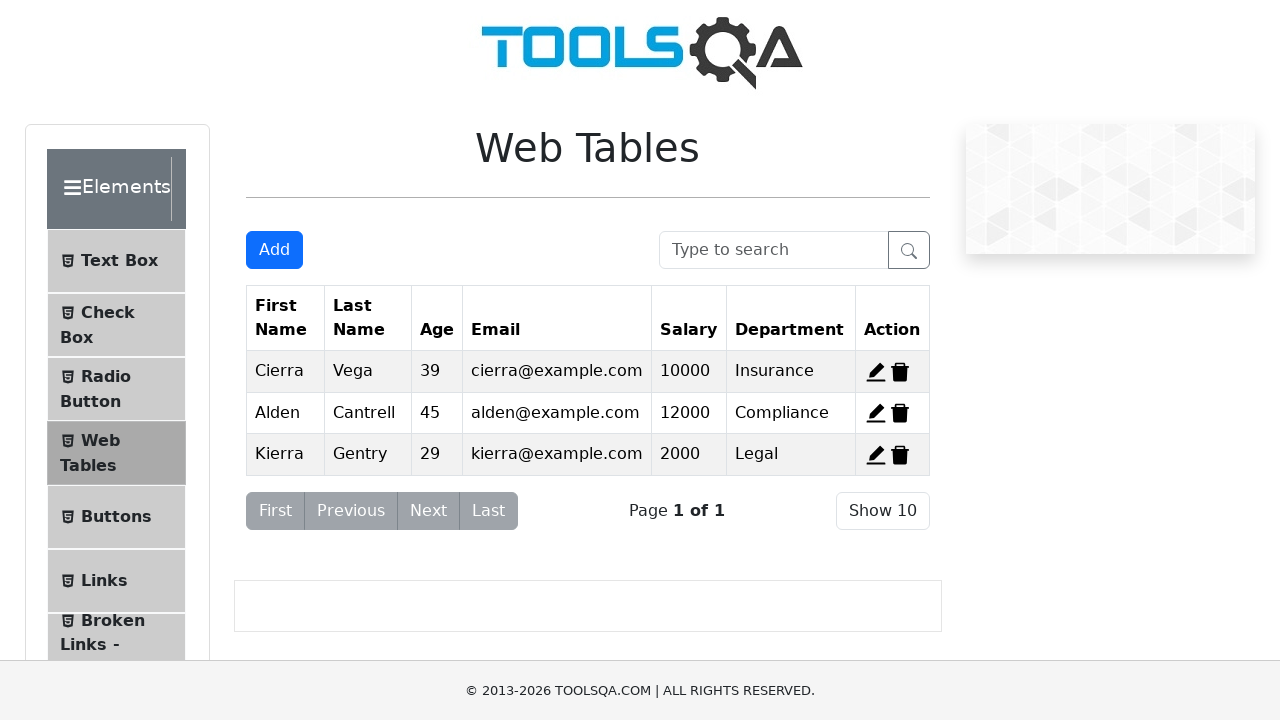

Found 0 rows in the table
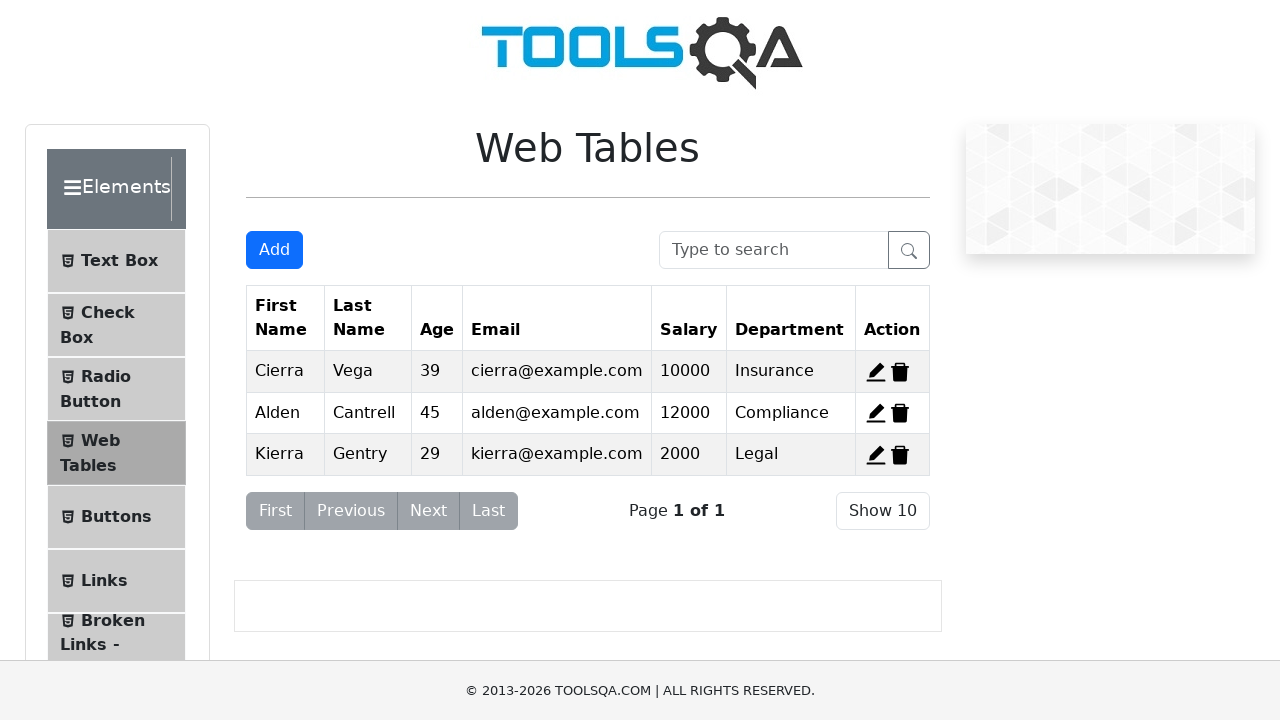

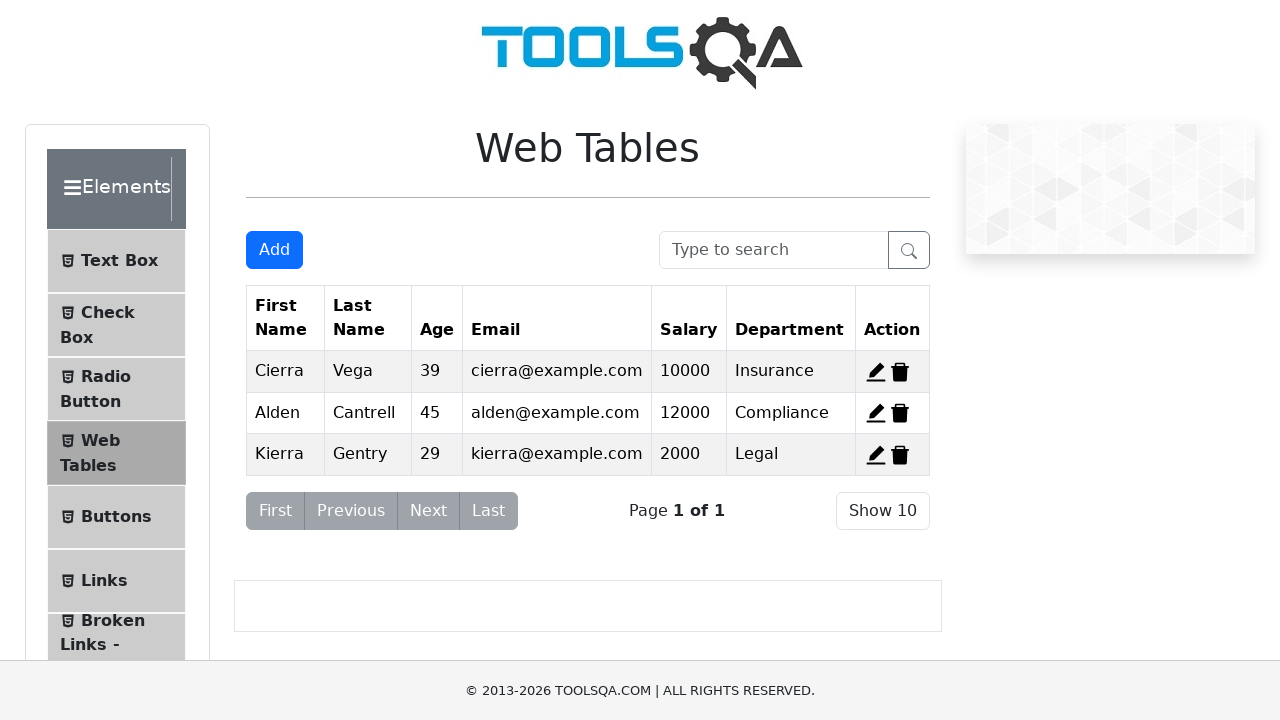